Tests dropdown select operations by selecting options using visible text, value, and index methods.

Starting URL: https://kristinek.github.io/site/examples/actions

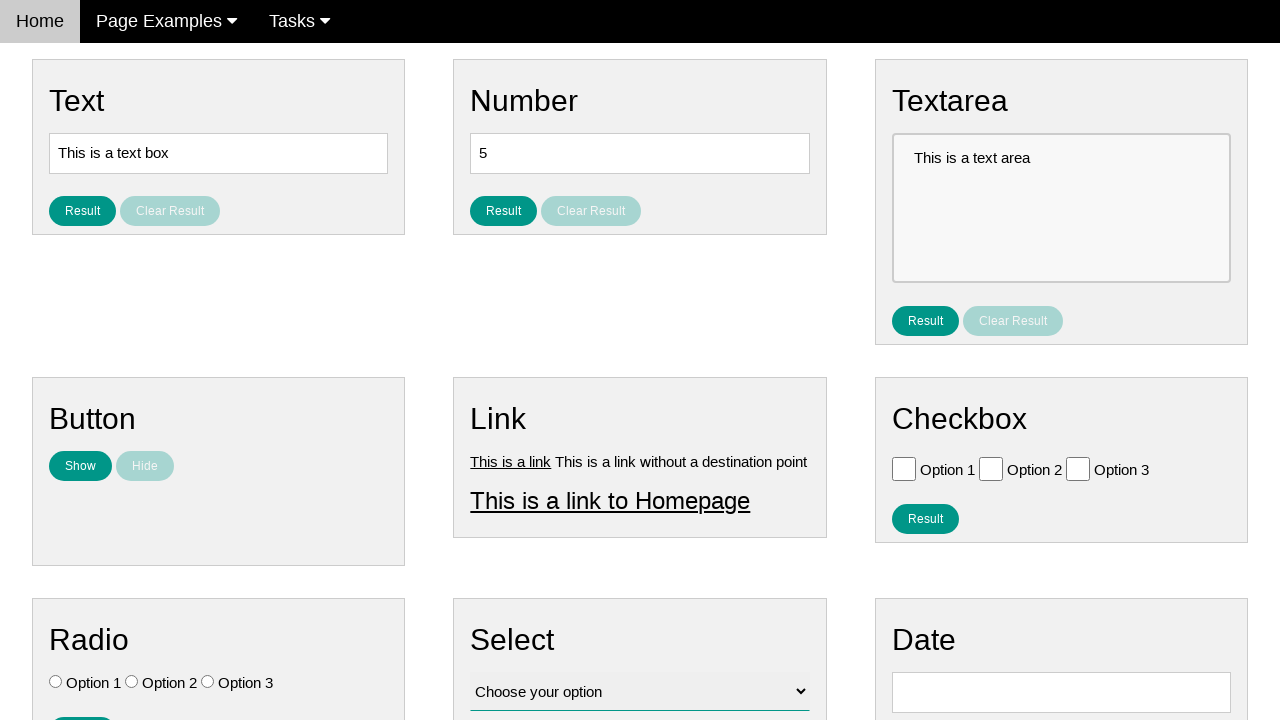

Selected 'Option 1' from dropdown by visible text on select[name='vfb-12']
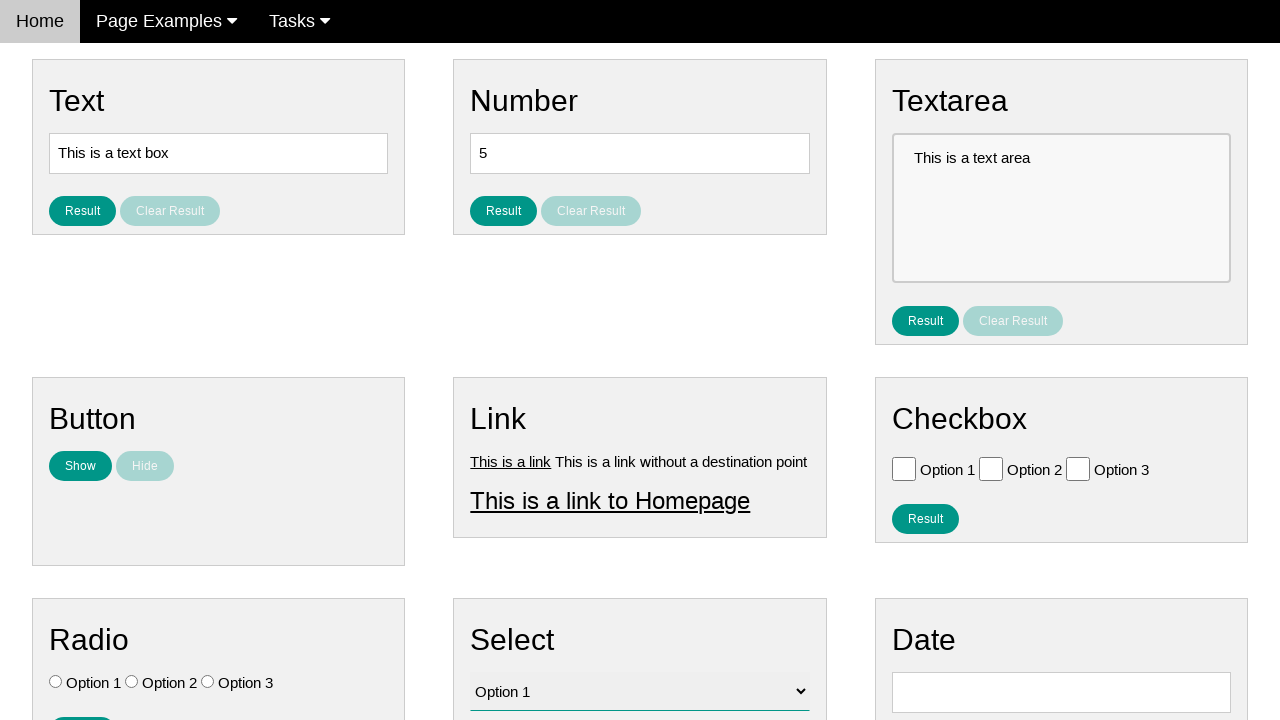

Selected option with value 'value2' from dropdown on select[name='vfb-12']
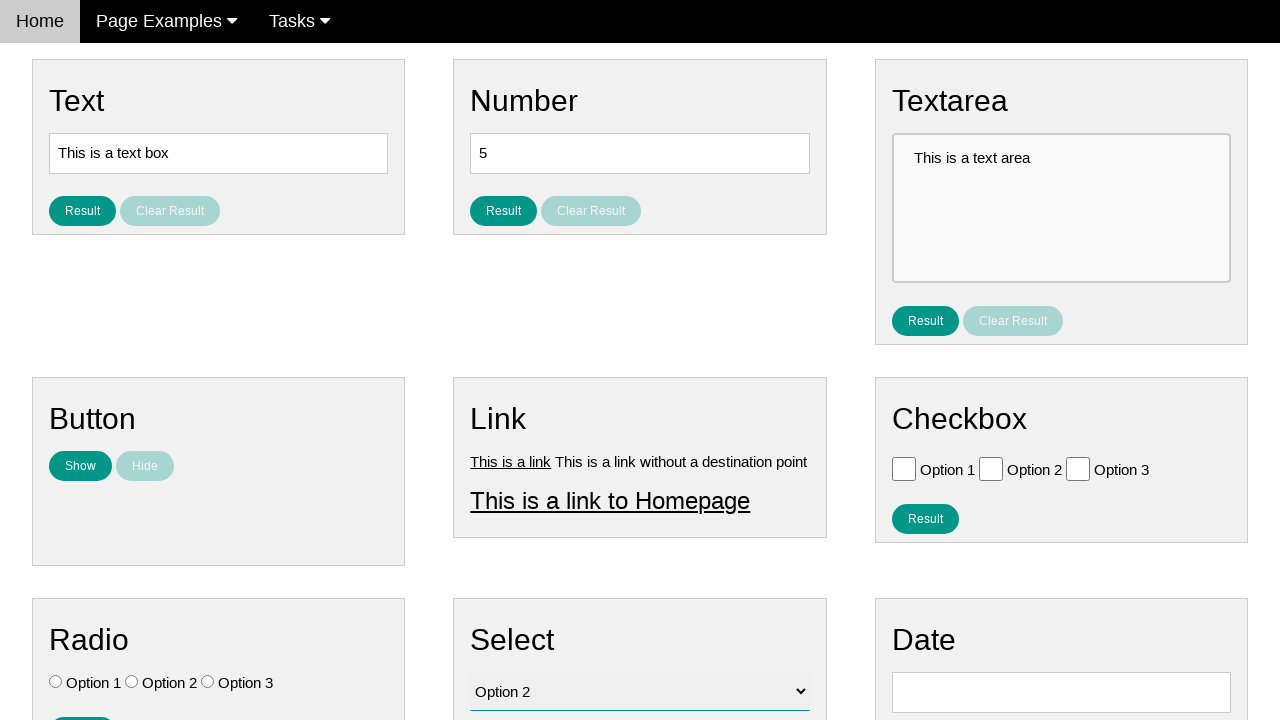

Selected option at index 3 from dropdown on select[name='vfb-12']
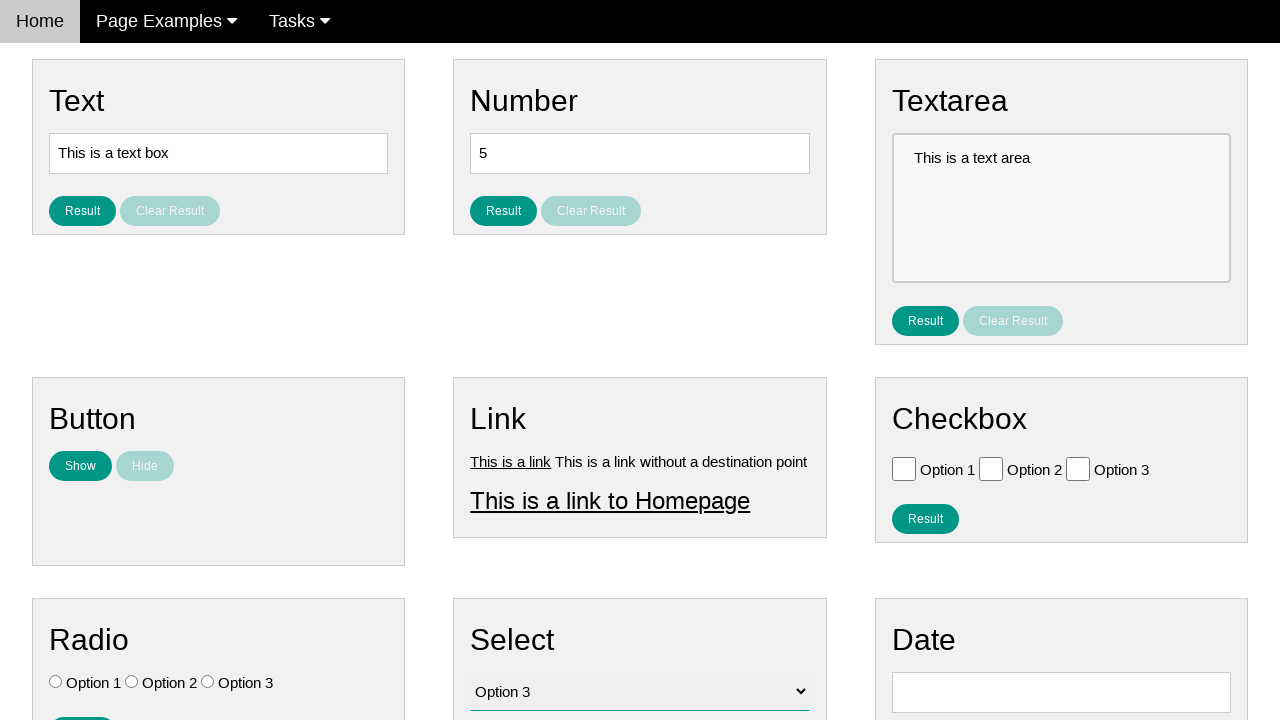

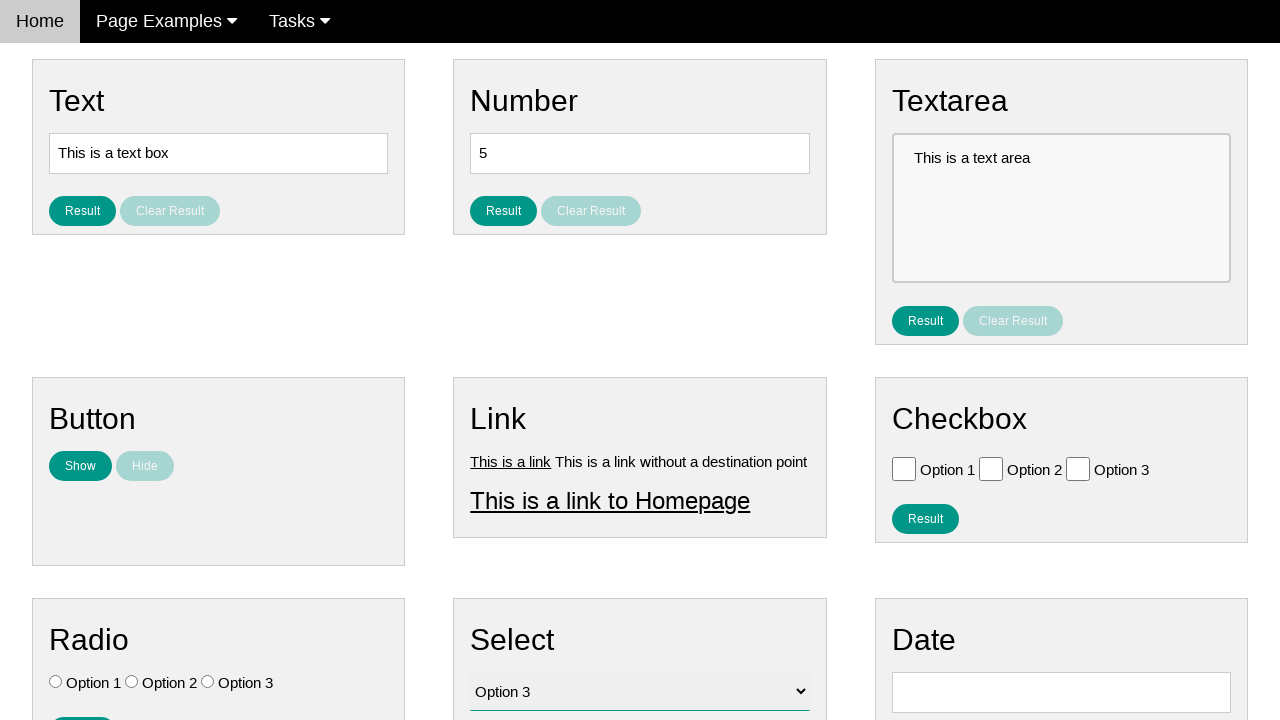